Navigates to ZeroBank login page and verifies that the header text "Log in to ZeroBank" is displayed correctly

Starting URL: http://zero.webappsecurity.com/login.html

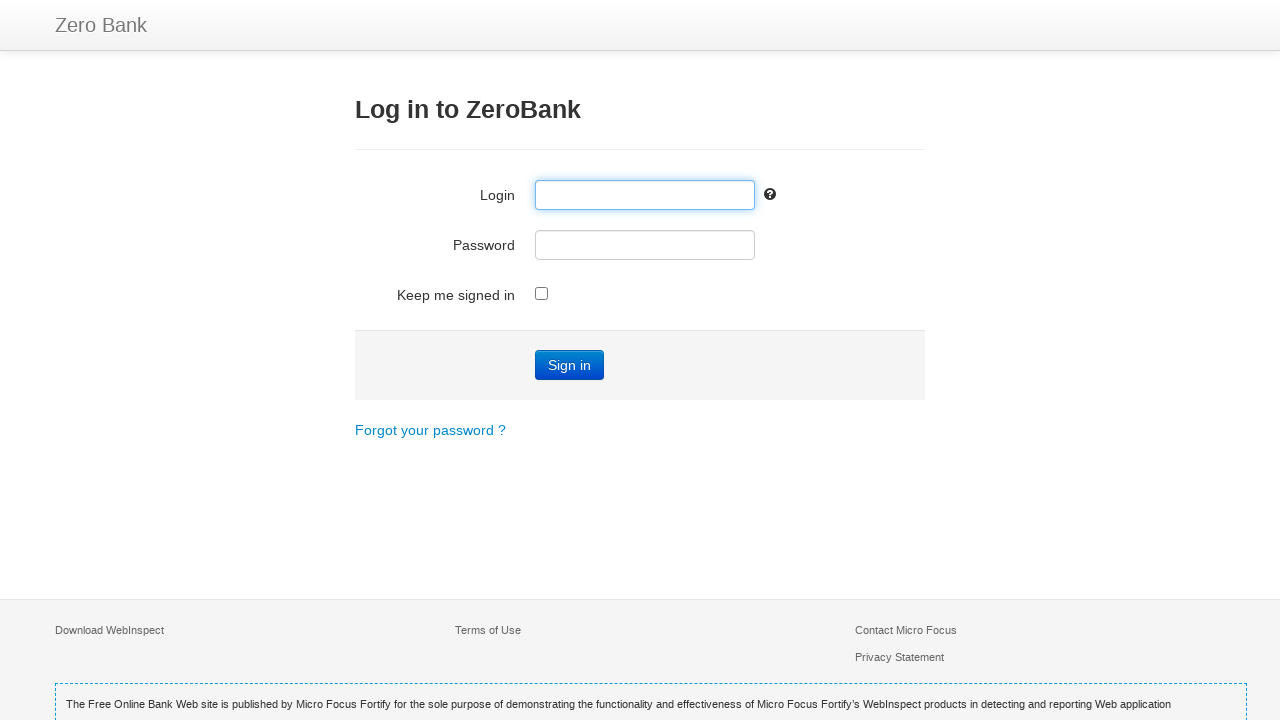

Navigated to ZeroBank login page
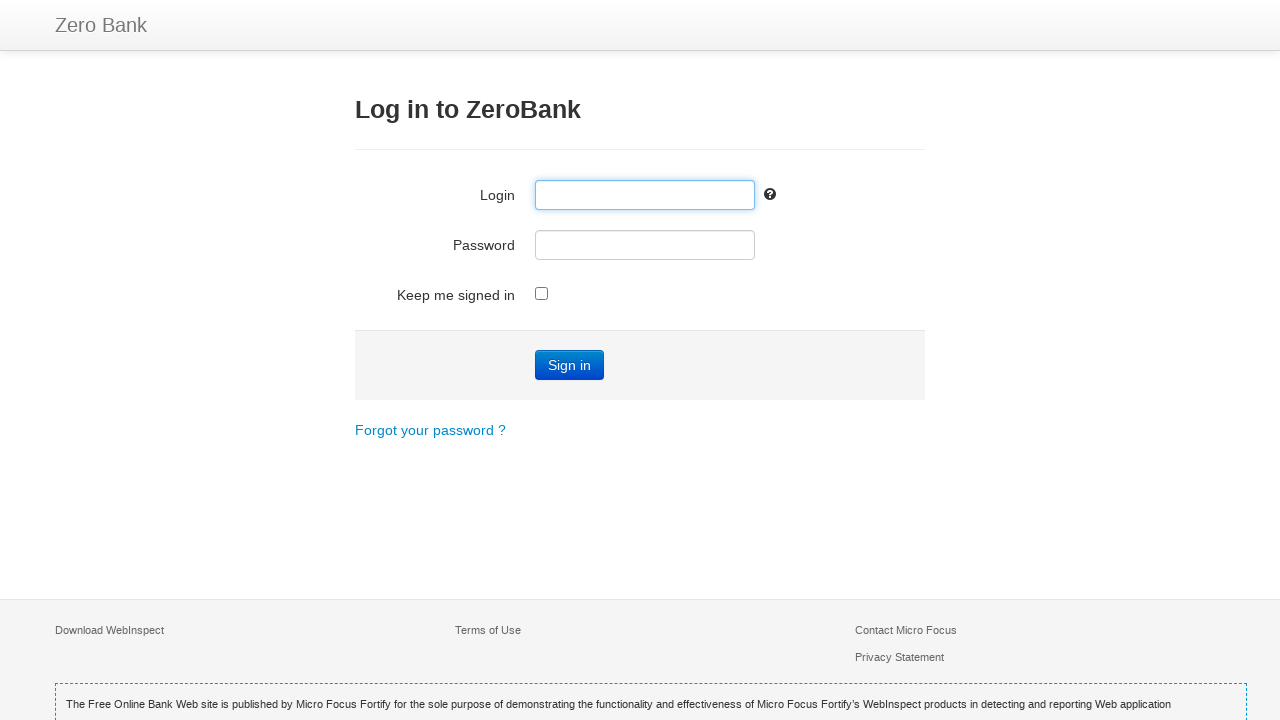

Located h3 header element
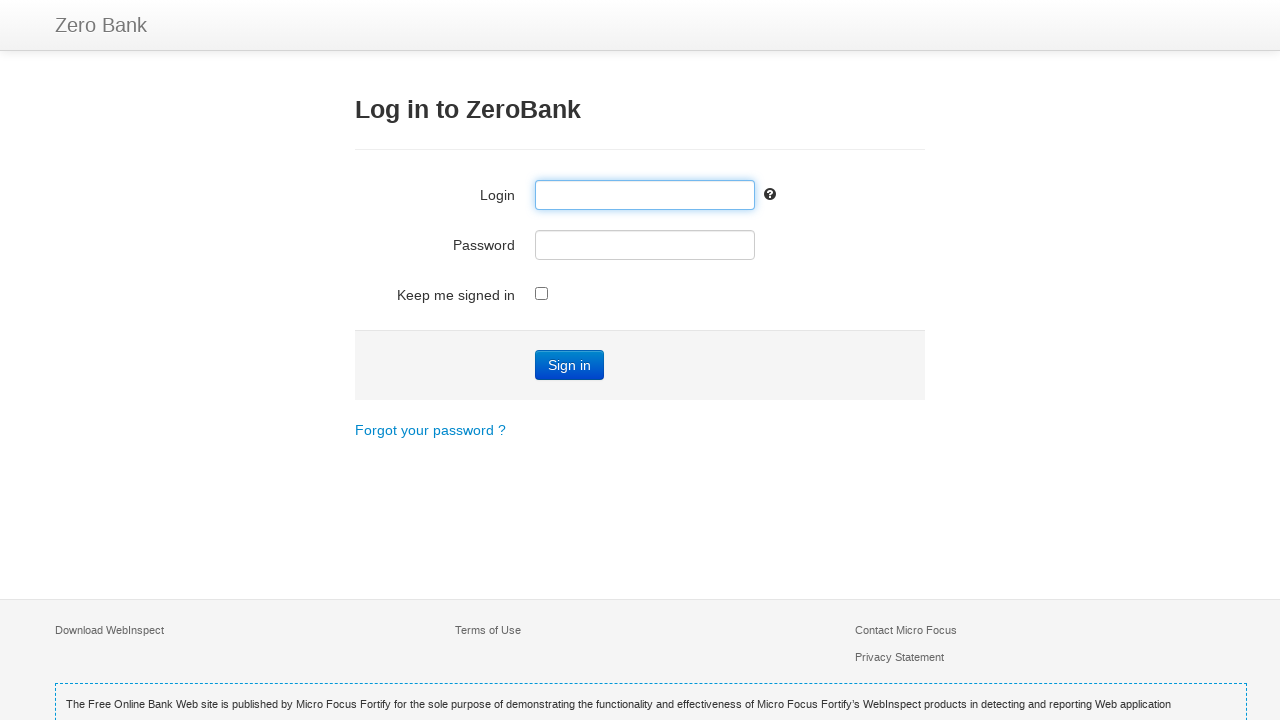

Retrieved header text: 'Log in to ZeroBank'
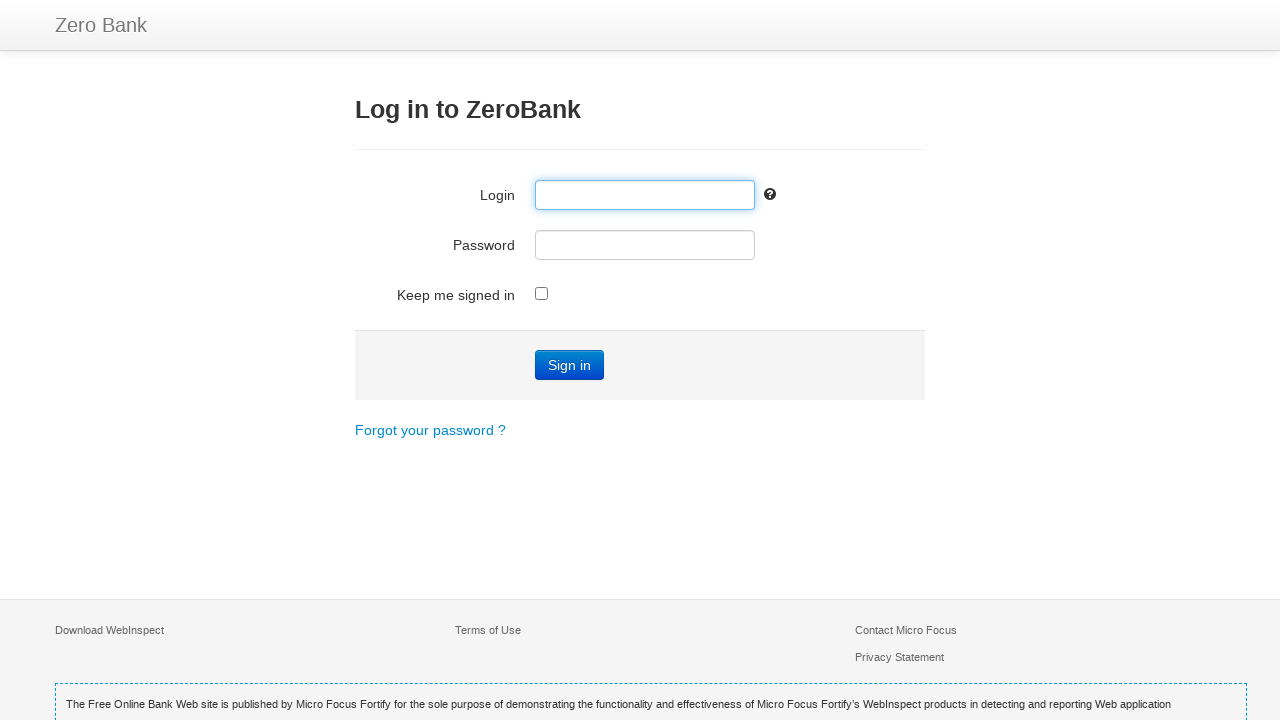

Verified header text matches 'Log in to ZeroBank'
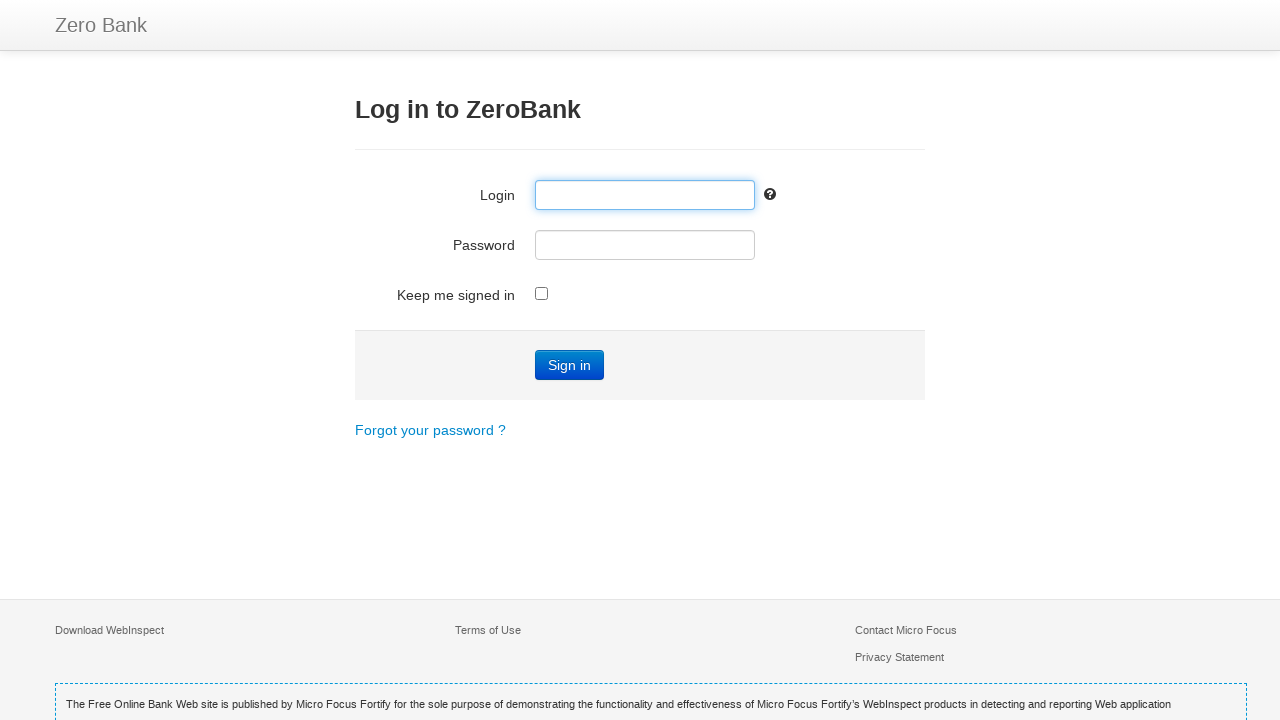

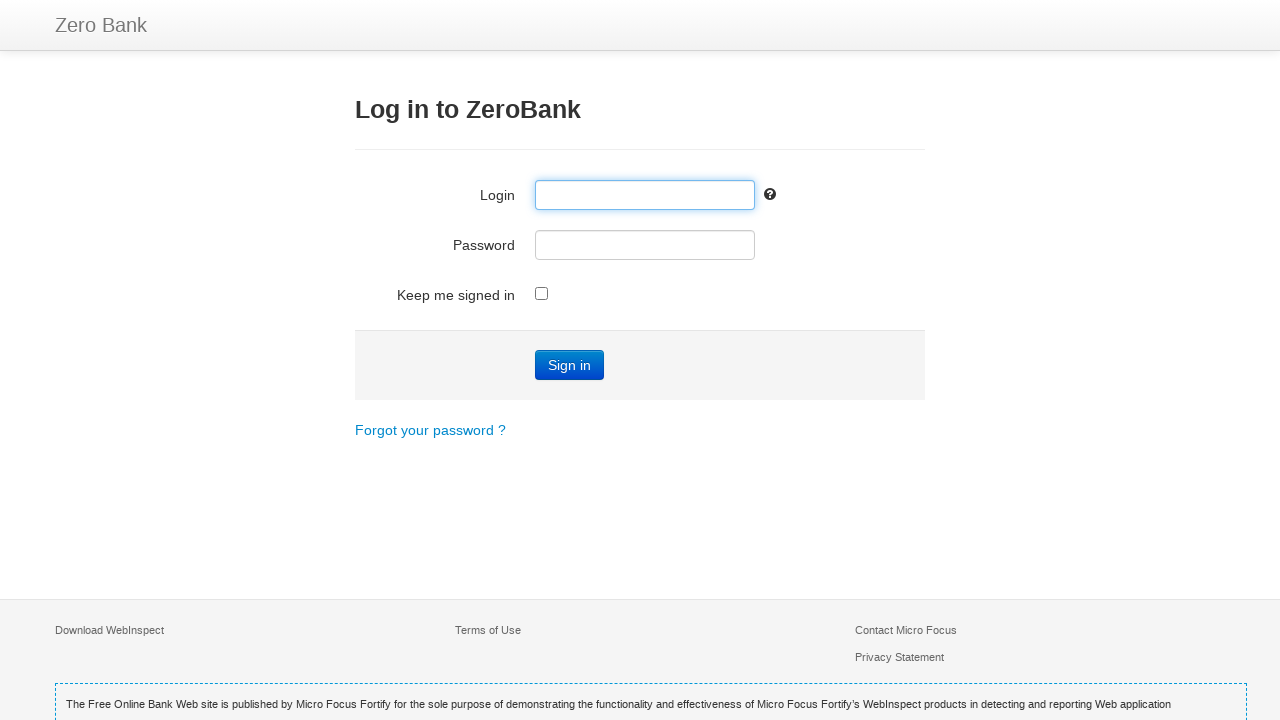